Tests filtering to display only completed items

Starting URL: https://demo.playwright.dev/todomvc

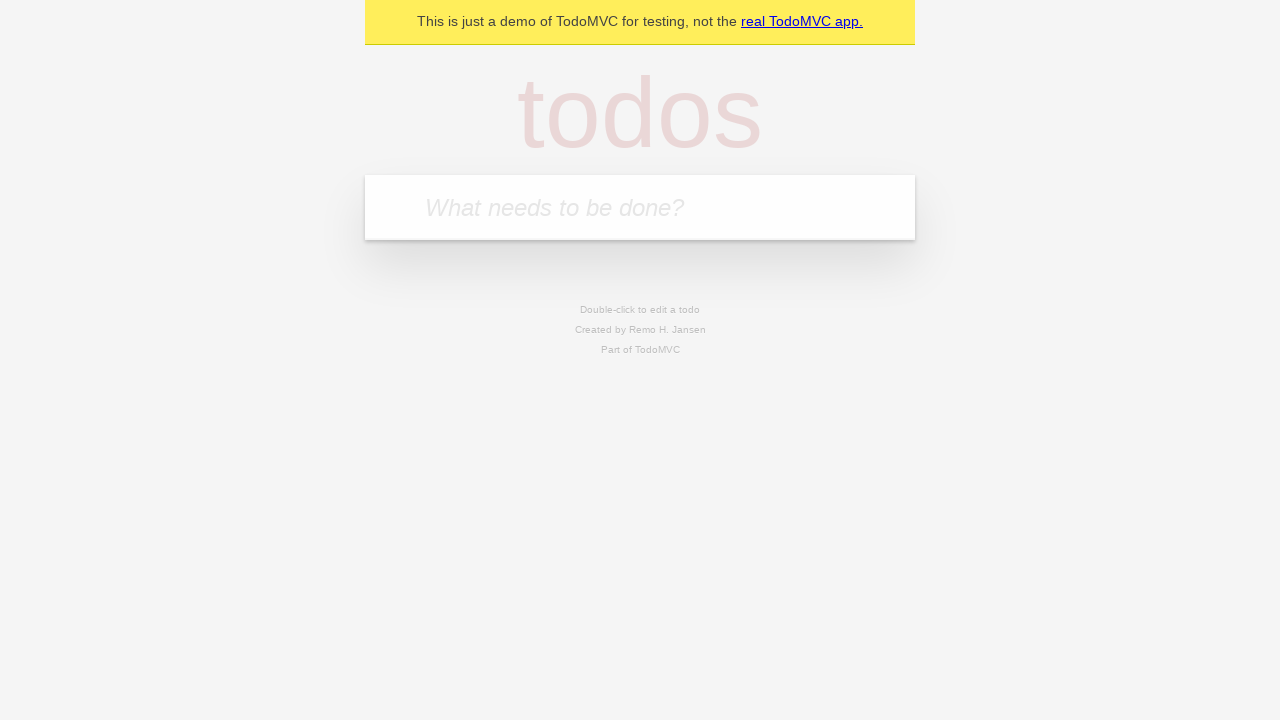

Filled todo input with 'buy some cheese' on internal:attr=[placeholder="What needs to be done?"i]
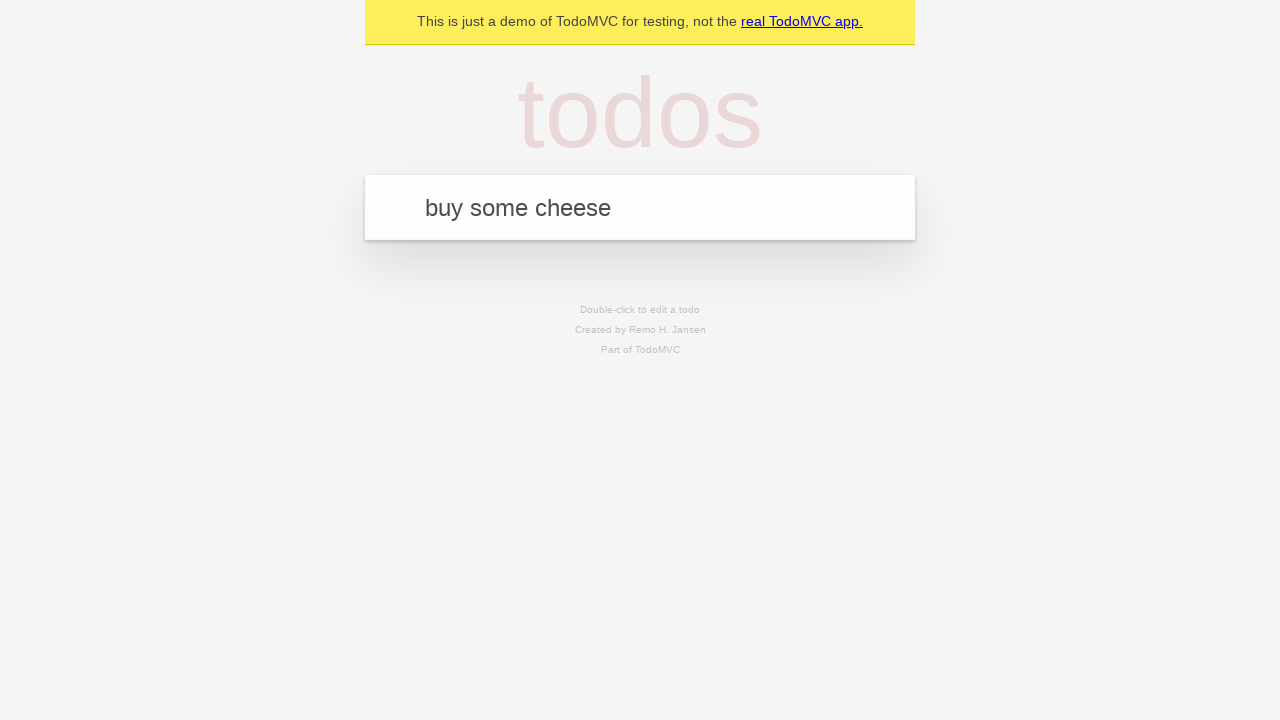

Pressed Enter to add first todo on internal:attr=[placeholder="What needs to be done?"i]
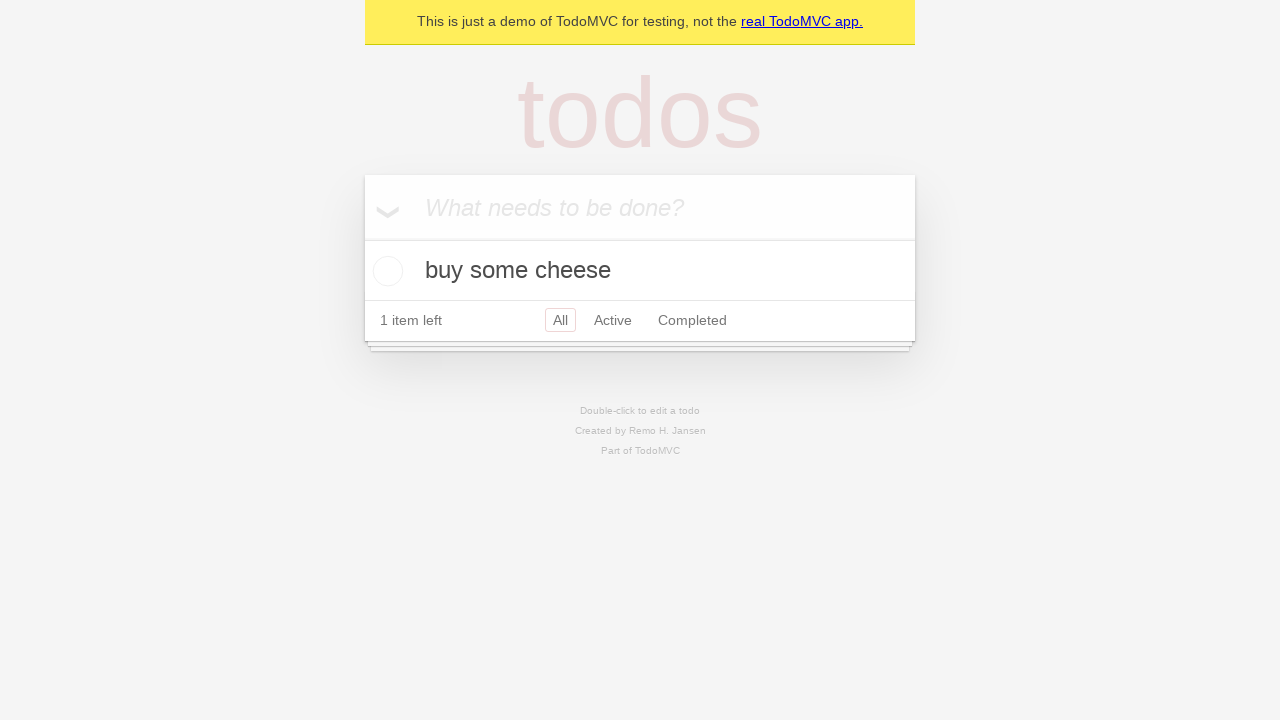

Filled todo input with 'feed the cat' on internal:attr=[placeholder="What needs to be done?"i]
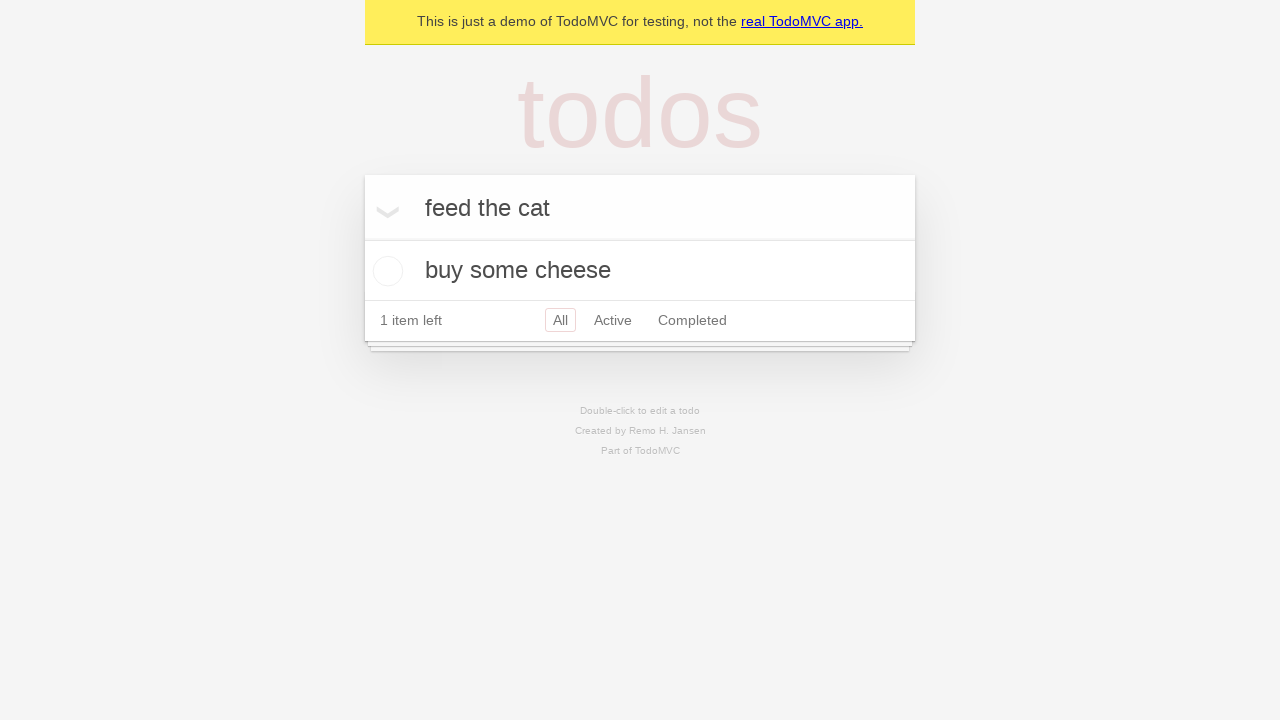

Pressed Enter to add second todo on internal:attr=[placeholder="What needs to be done?"i]
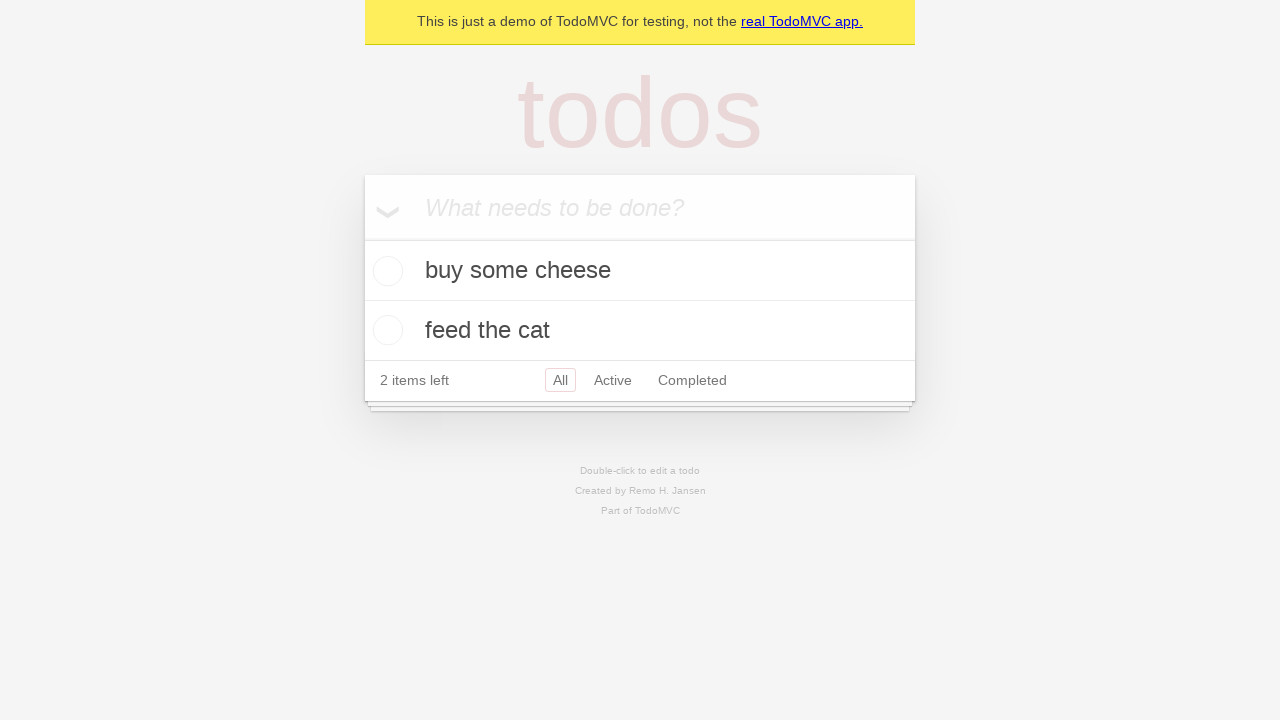

Filled todo input with 'book a doctors appointment' on internal:attr=[placeholder="What needs to be done?"i]
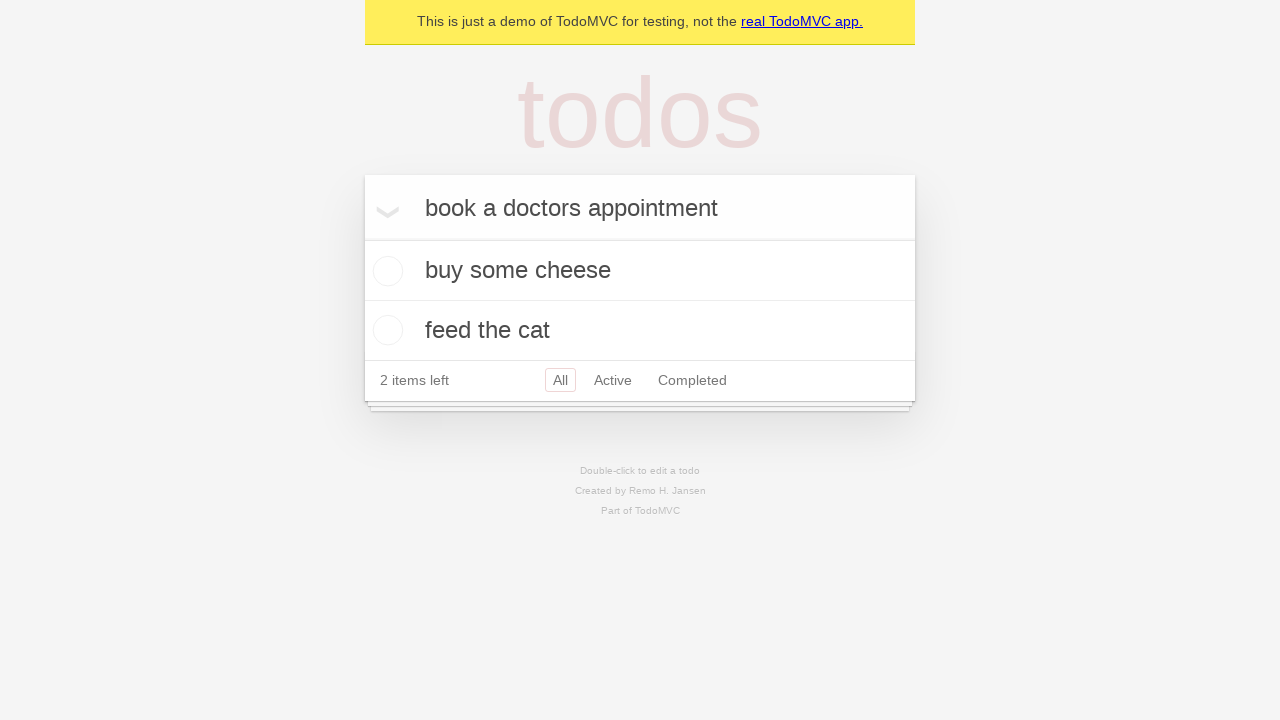

Pressed Enter to add third todo on internal:attr=[placeholder="What needs to be done?"i]
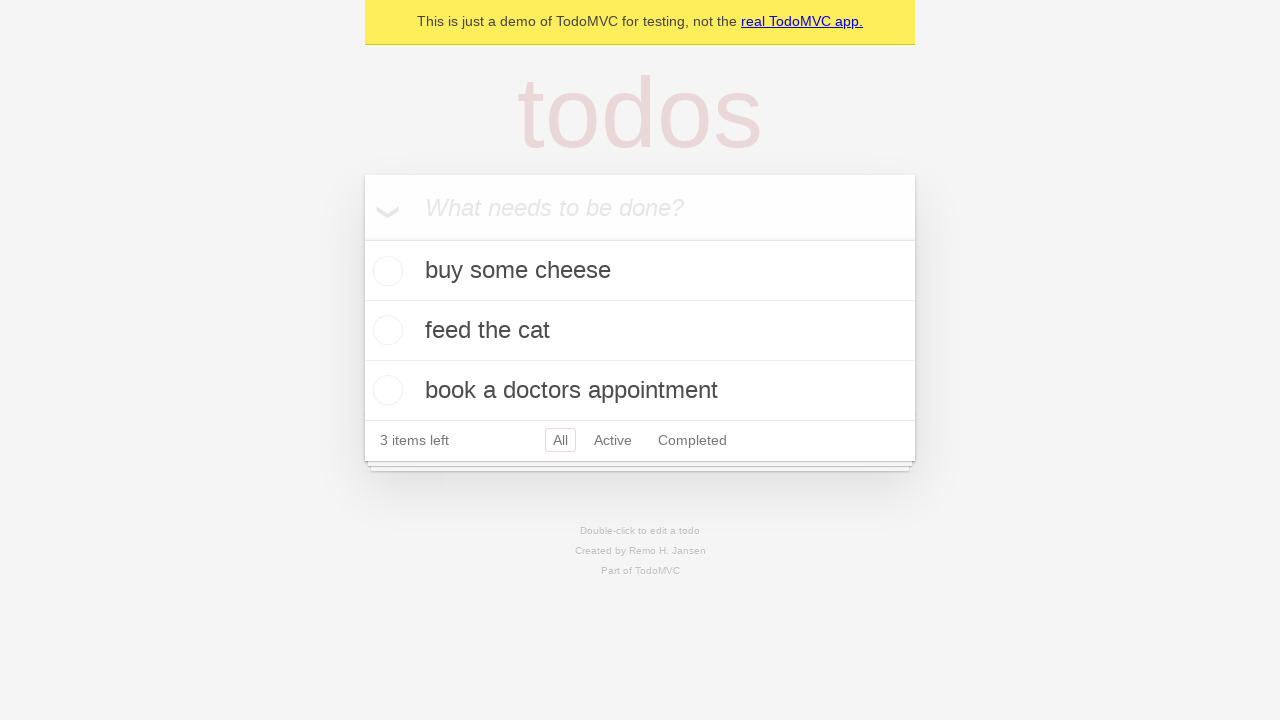

Waited for all 3 todo items to load
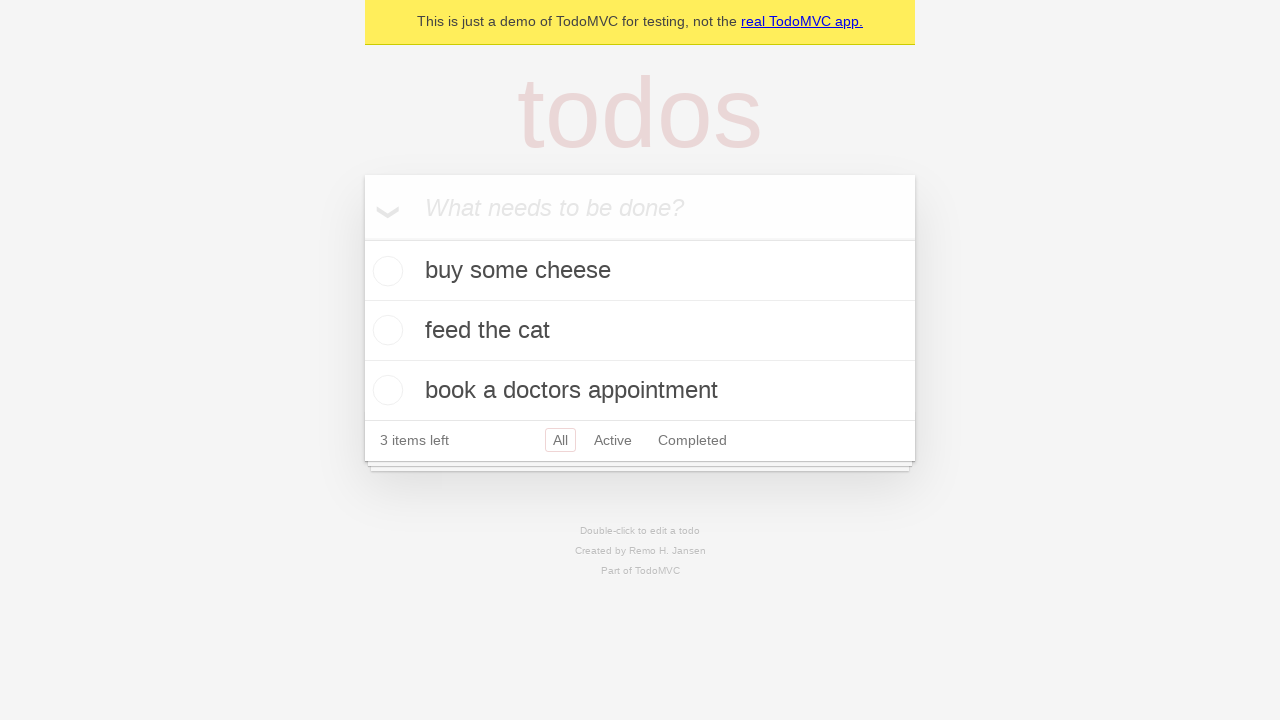

Checked the second todo item as completed at (385, 330) on internal:testid=[data-testid="todo-item"s] >> nth=1 >> internal:role=checkbox
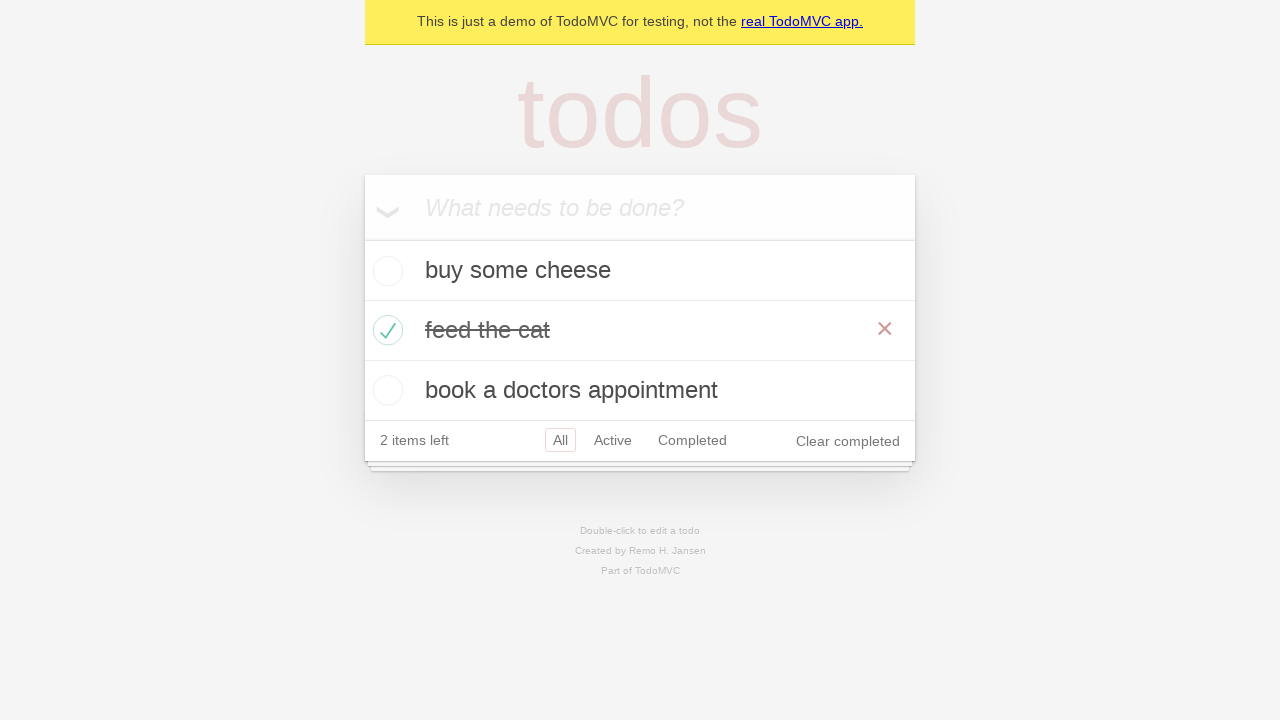

Clicked on Completed filter link at (692, 440) on internal:role=link[name="Completed"i]
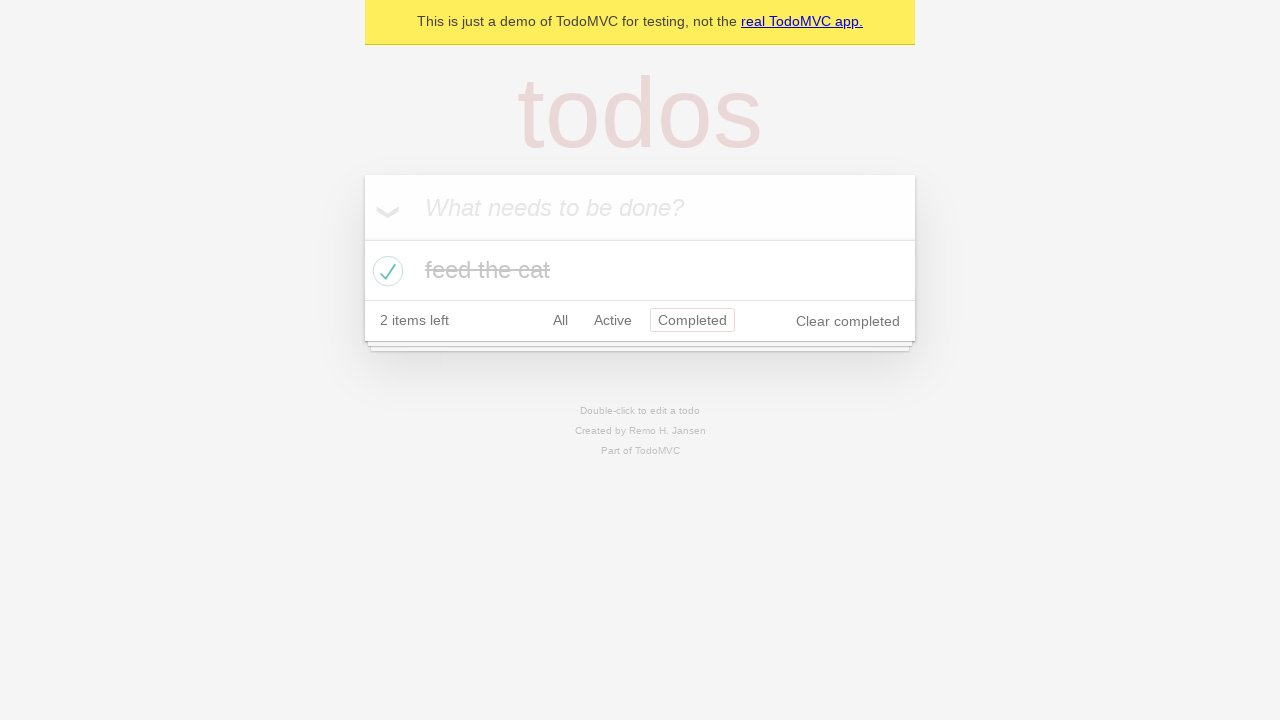

Verified filtered view displays only 1 completed item
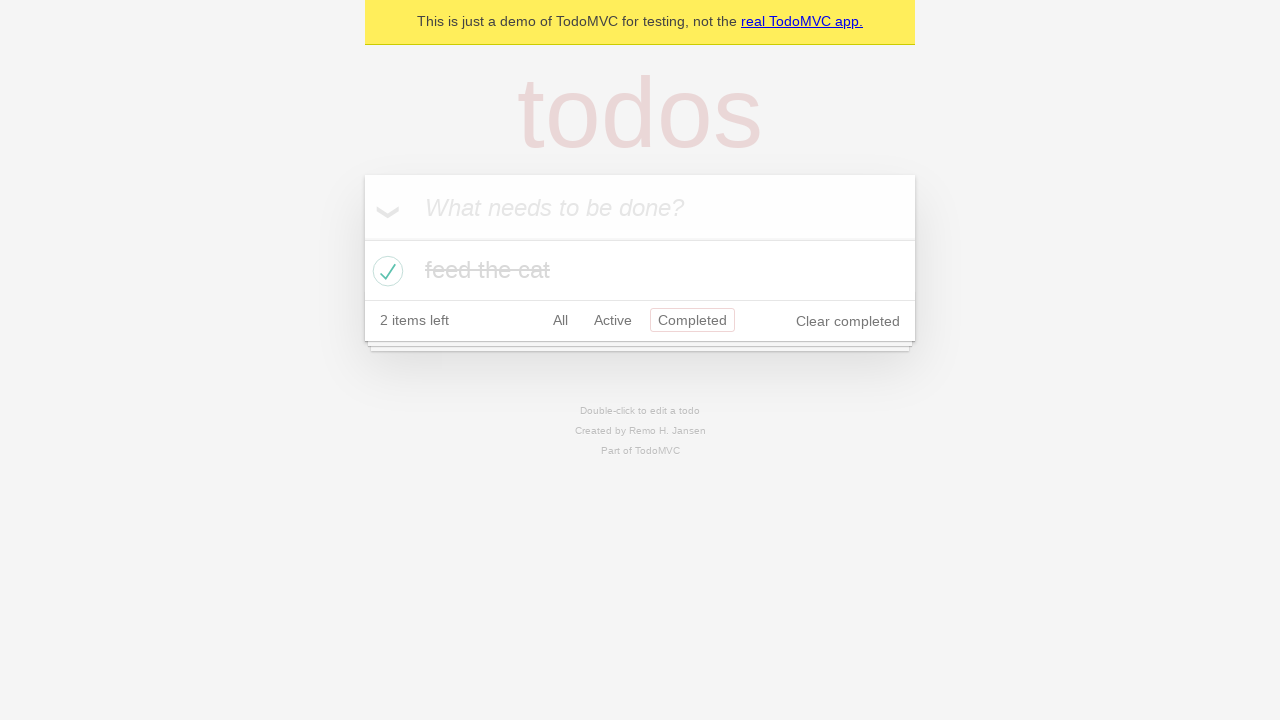

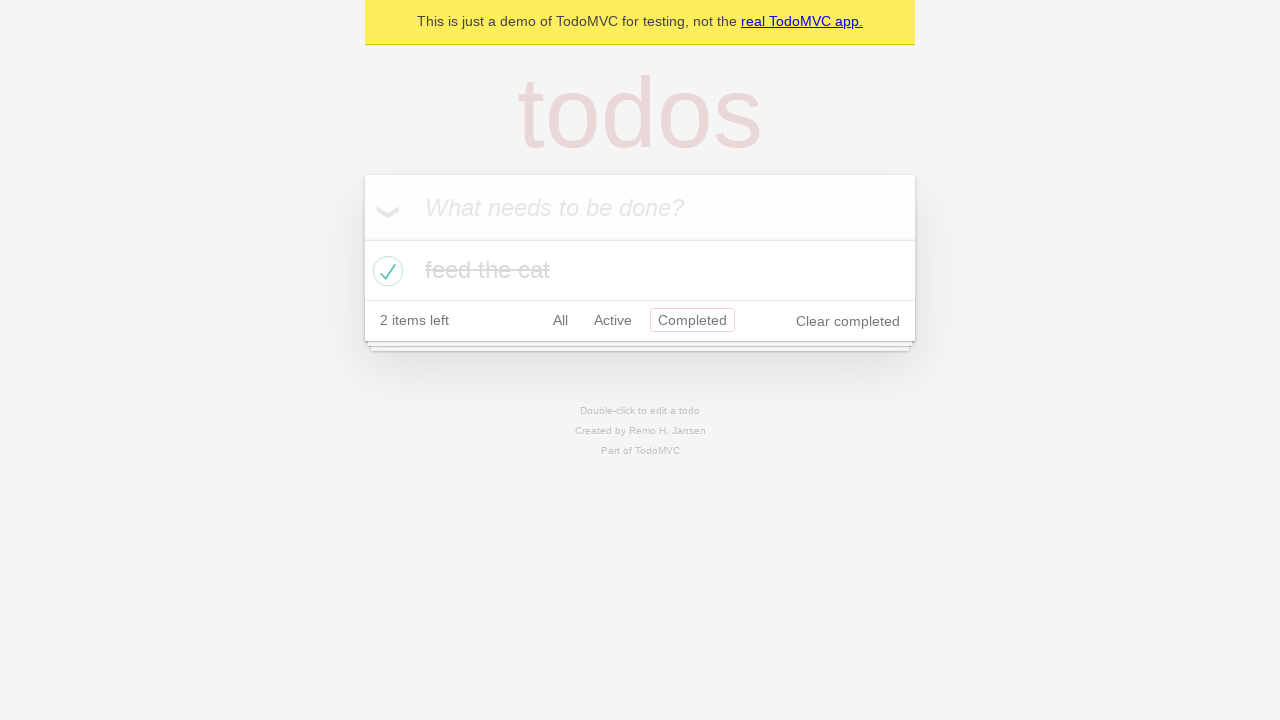